Tests radio button functionality by clicking radio button 3 twice and verifying its selection state

Starting URL: https://rahulshettyacademy.com/AutomationPractice/

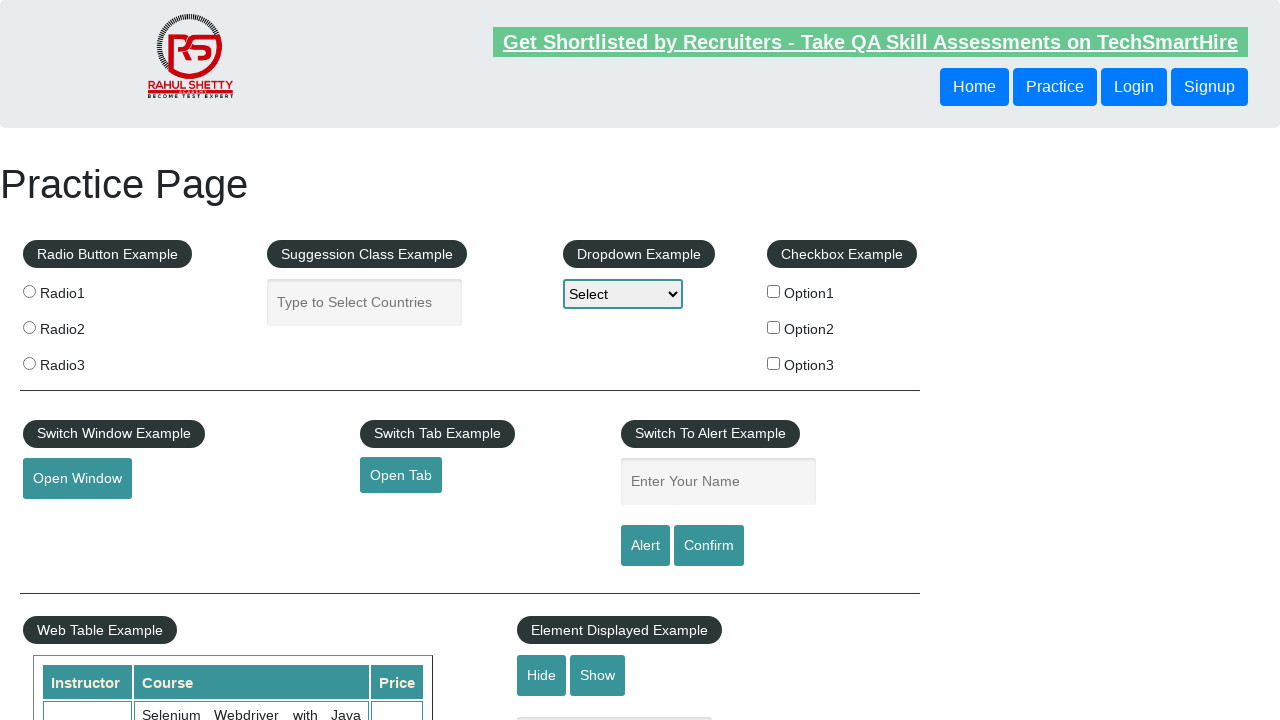

Clicked radio button 3 at (29, 363) on input[value='radio3']
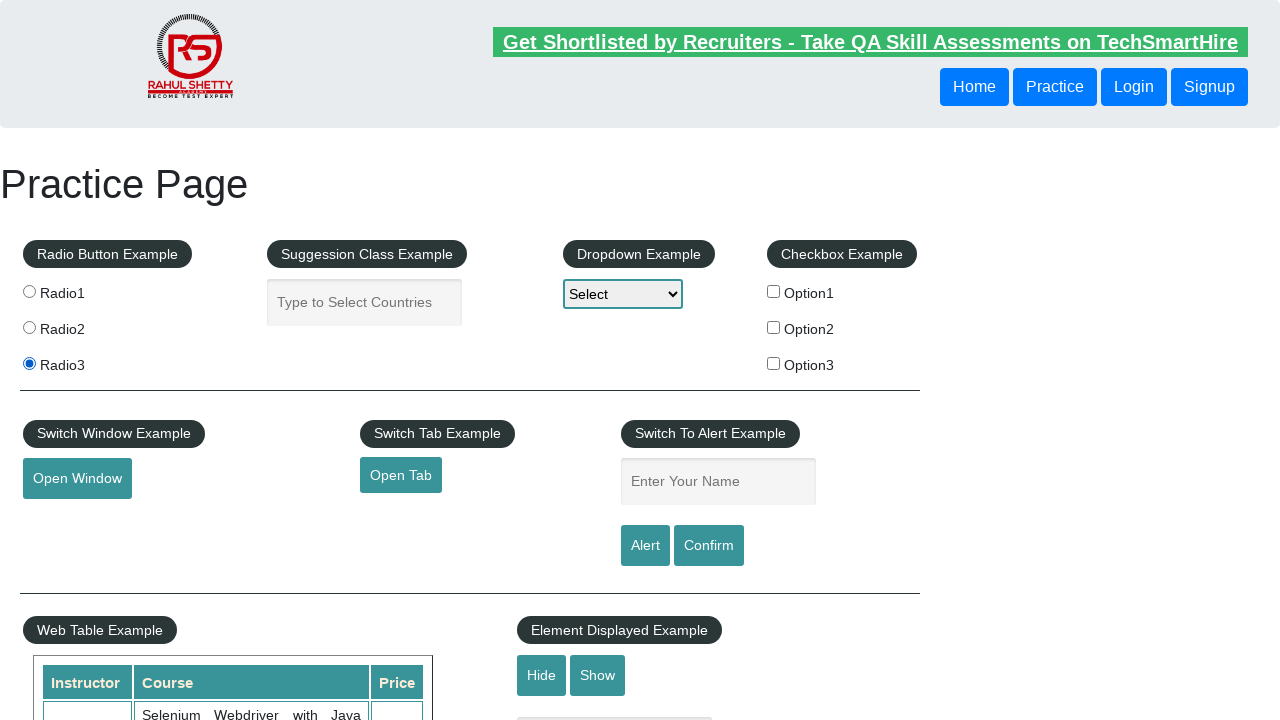

Waited 1000ms
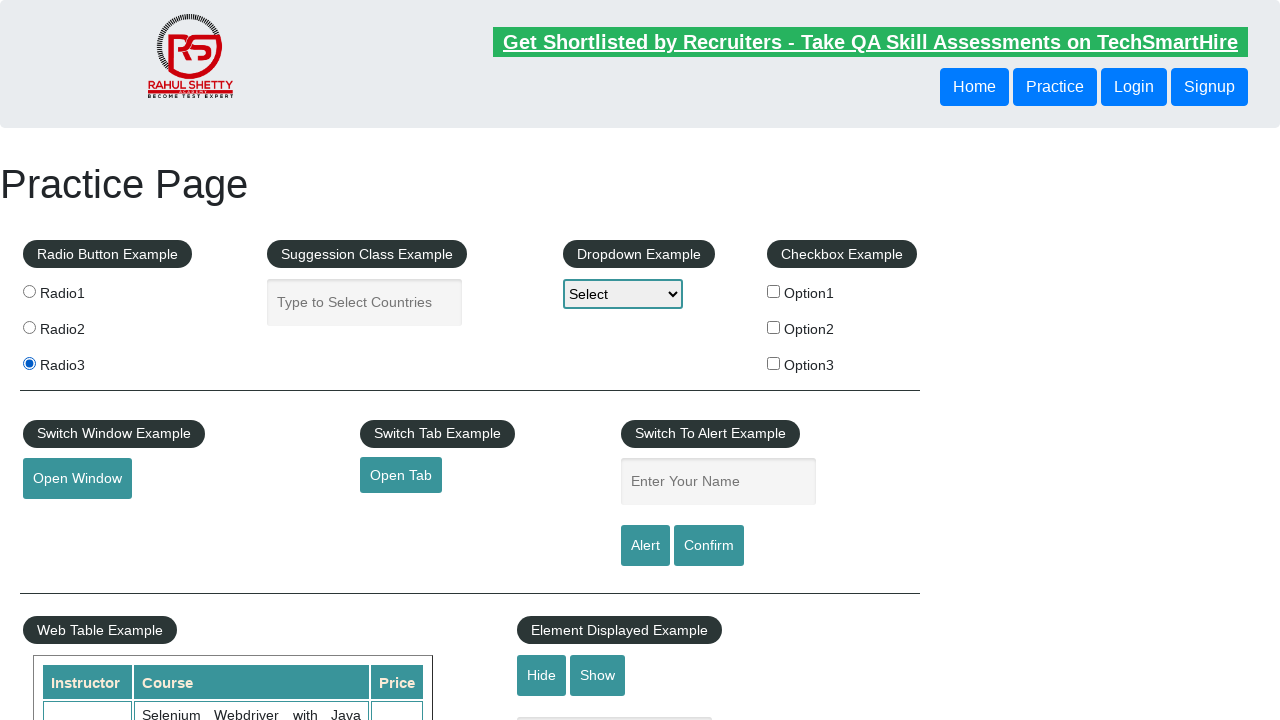

Clicked radio button 3 again at (29, 363) on input[value='radio3']
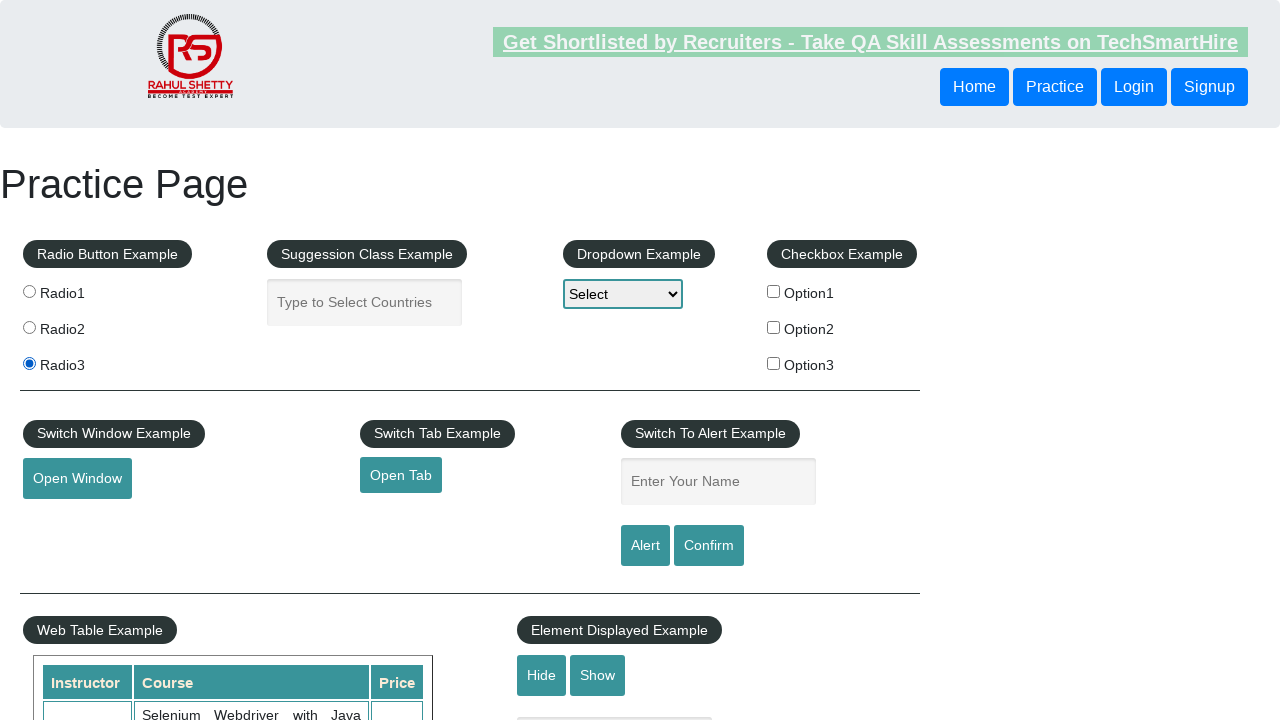

Verified radio button 3 selection state: True
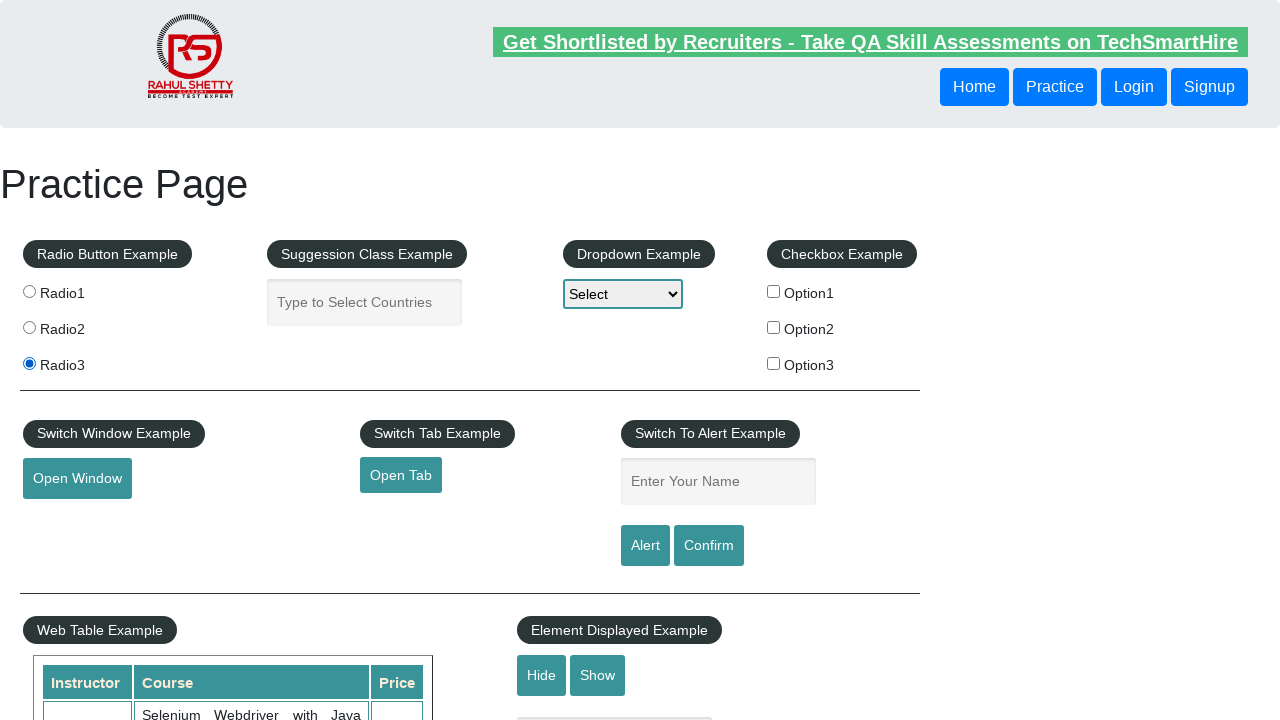

Printed radio button 3 selection status: True
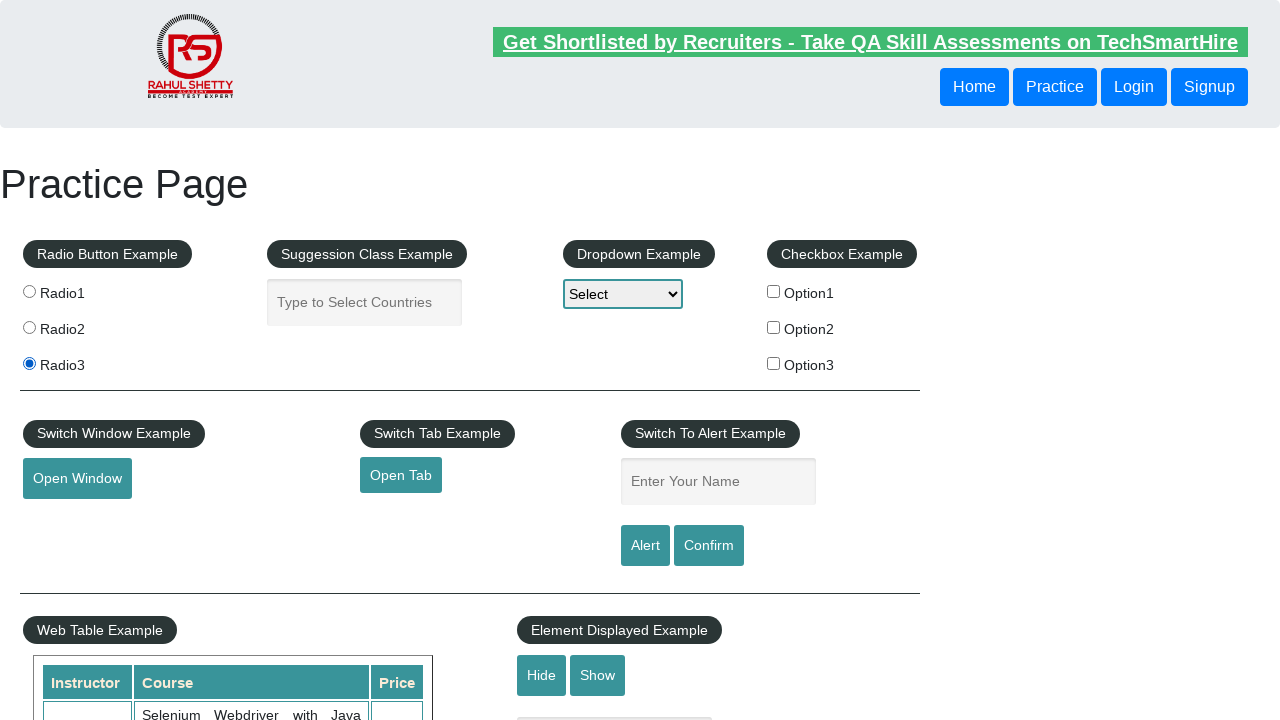

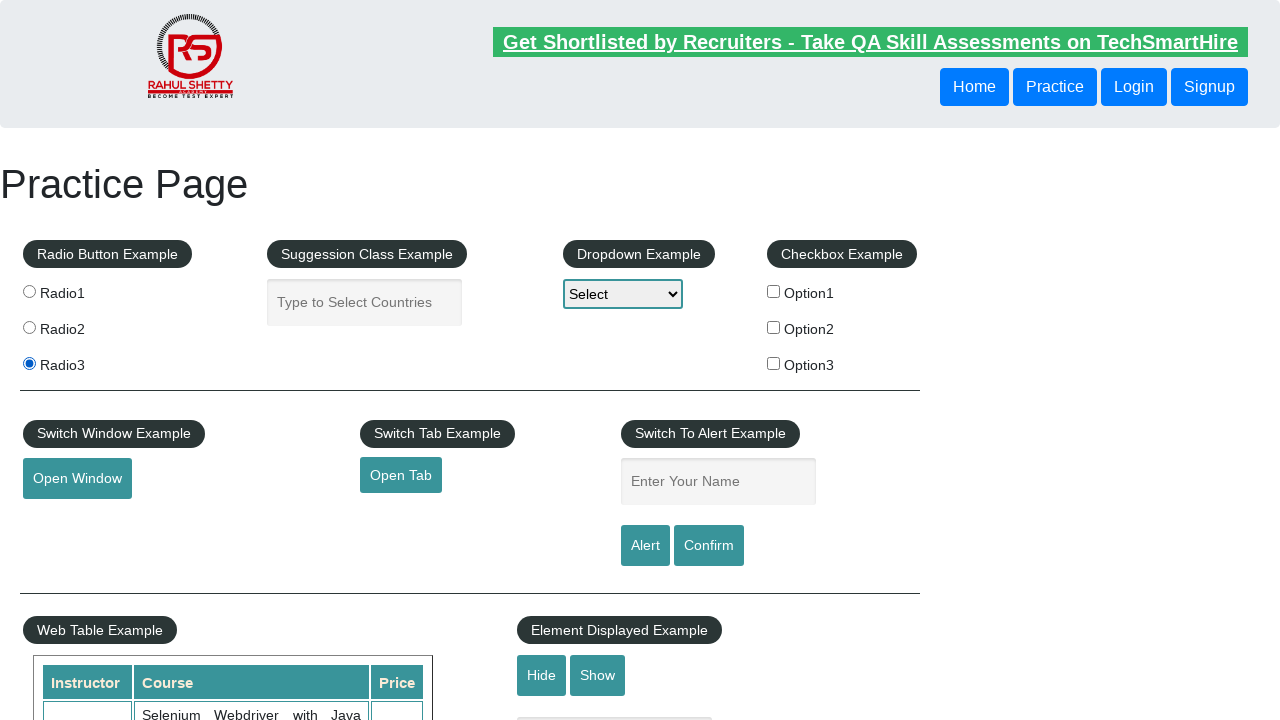